Tests table manipulation including row selection, deletion, and adding new entries

Starting URL: https://savkk.github.io/selenium-practice/

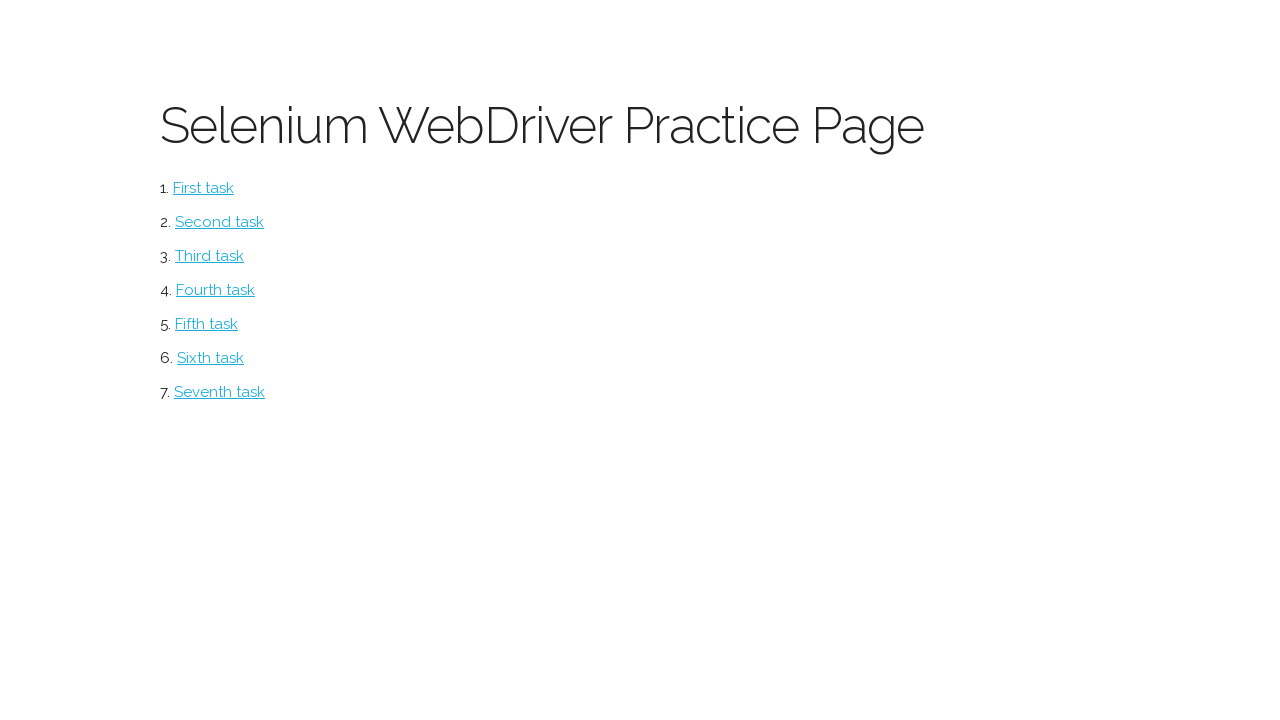

Clicked on table navigation link at (220, 392) on #table
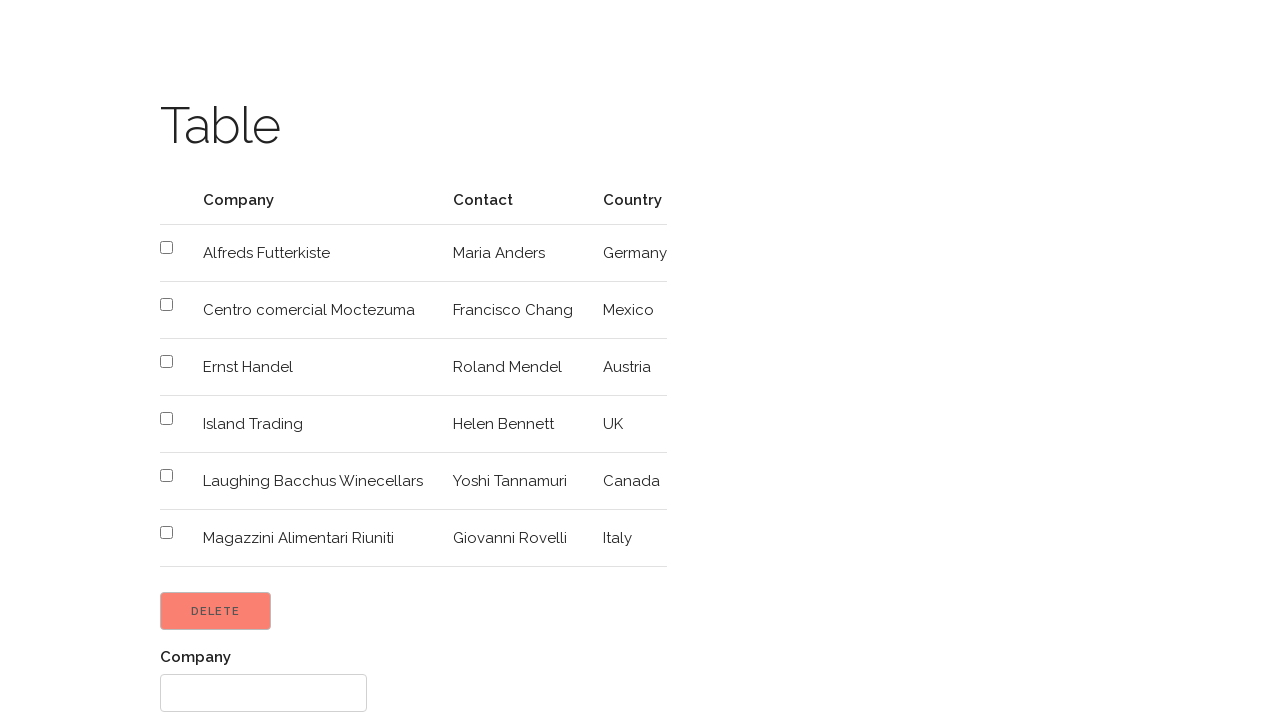

Selected row 2 checkbox for deletion at (166, 248) on tr:nth-child(2) td input[type='checkbox']
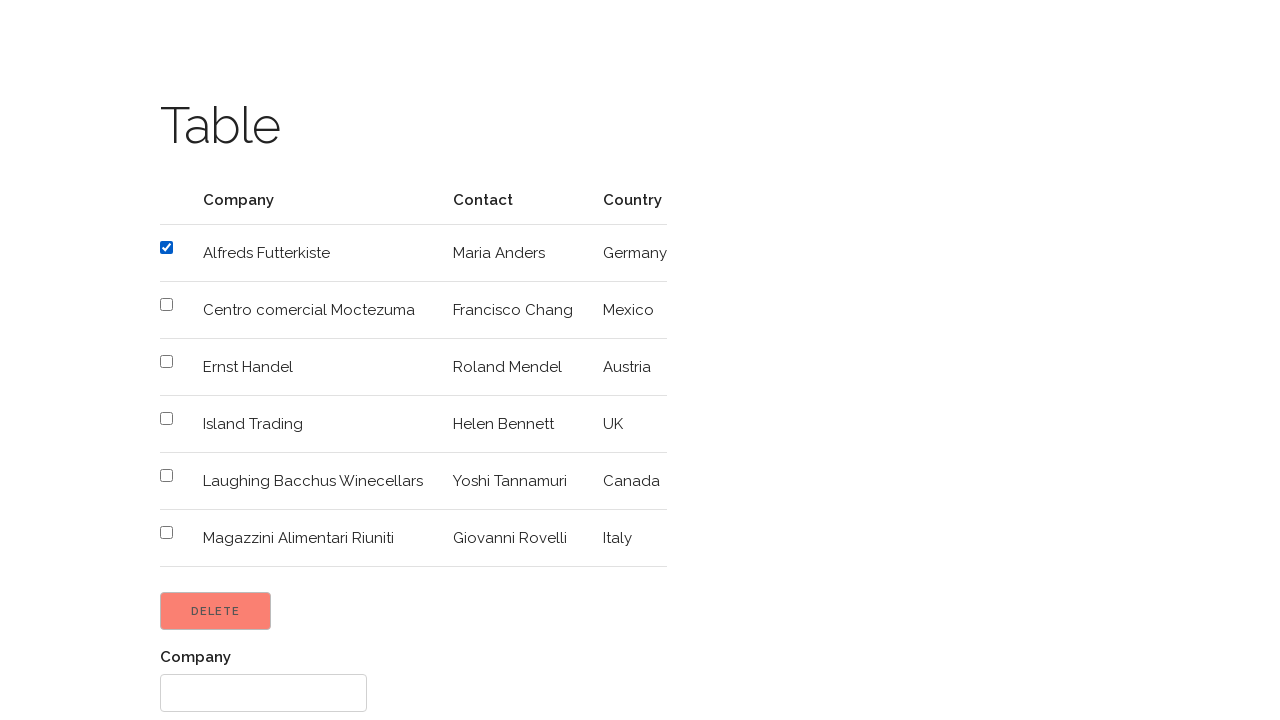

Selected row 5 checkbox for deletion at (166, 418) on tr:nth-child(5) td input[type='checkbox']
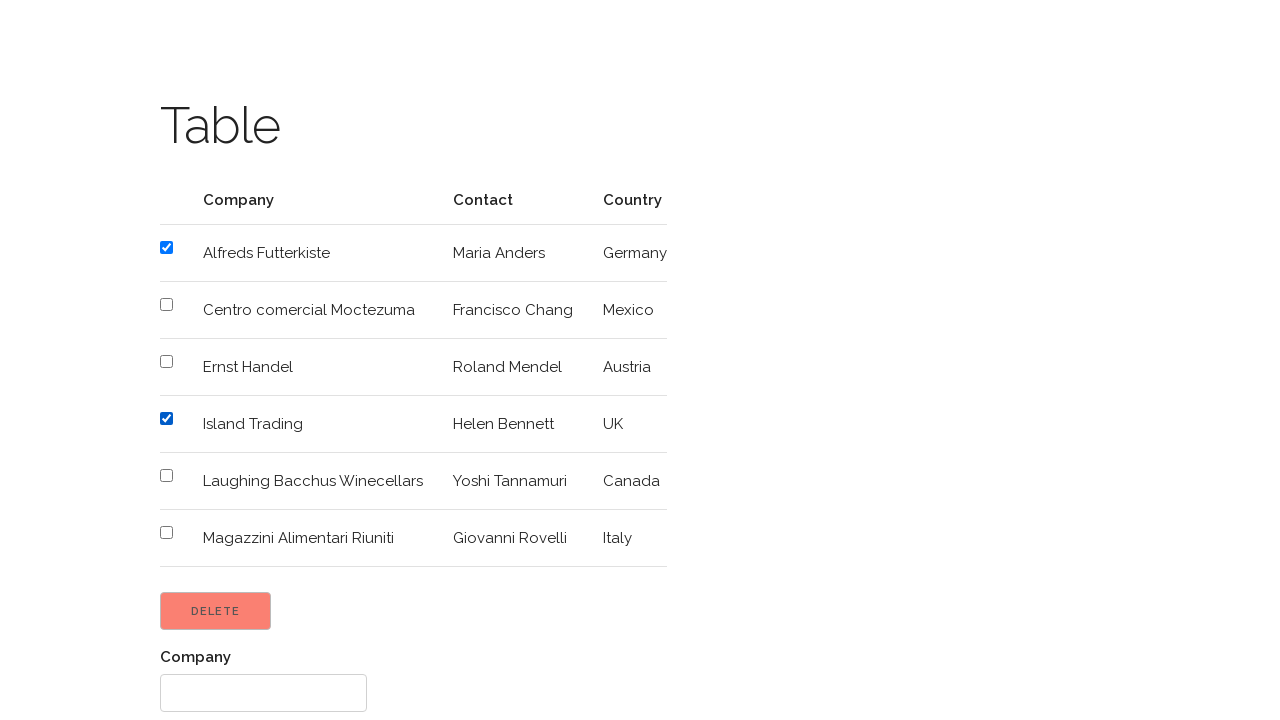

Clicked Delete button to remove selected rows at (216, 611) on input[type='button'][value='Delete']
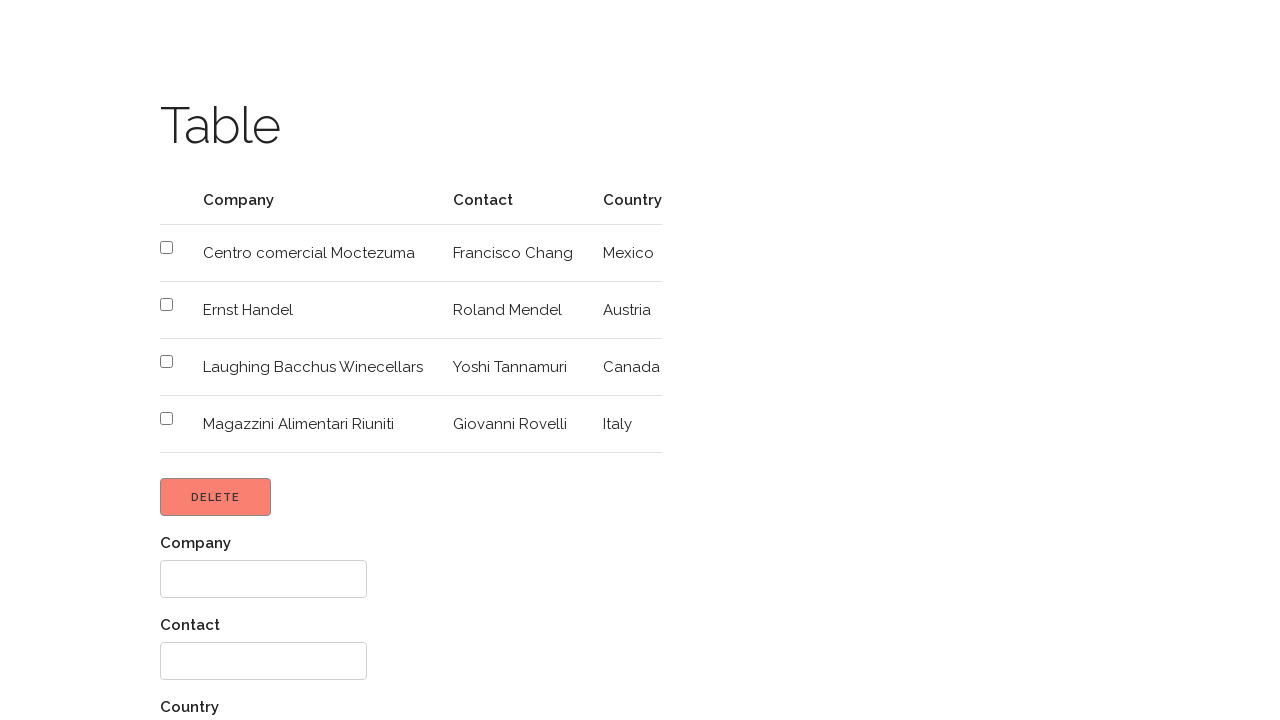

Filled company name field with 'Coca-Cola' on div:nth-child(1) input[type='text']
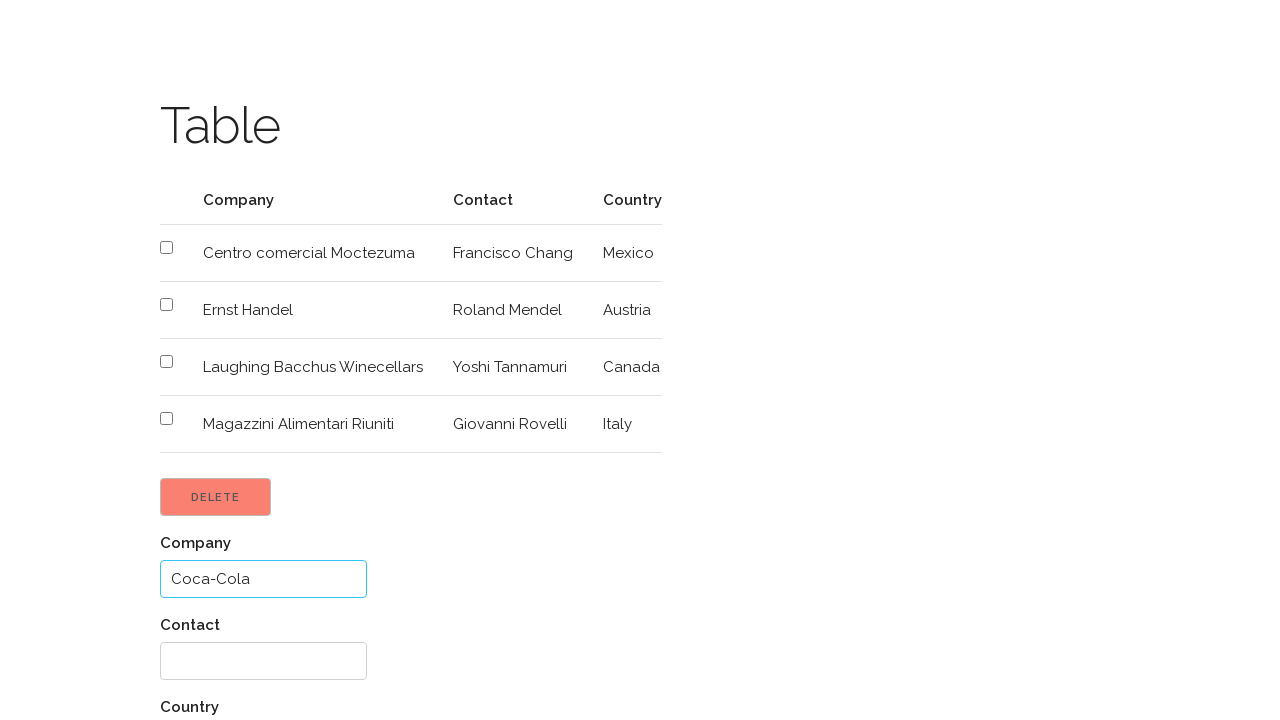

Filled contact name field with 'Petya Petyvich' on div:nth-child(2) input[type='text']
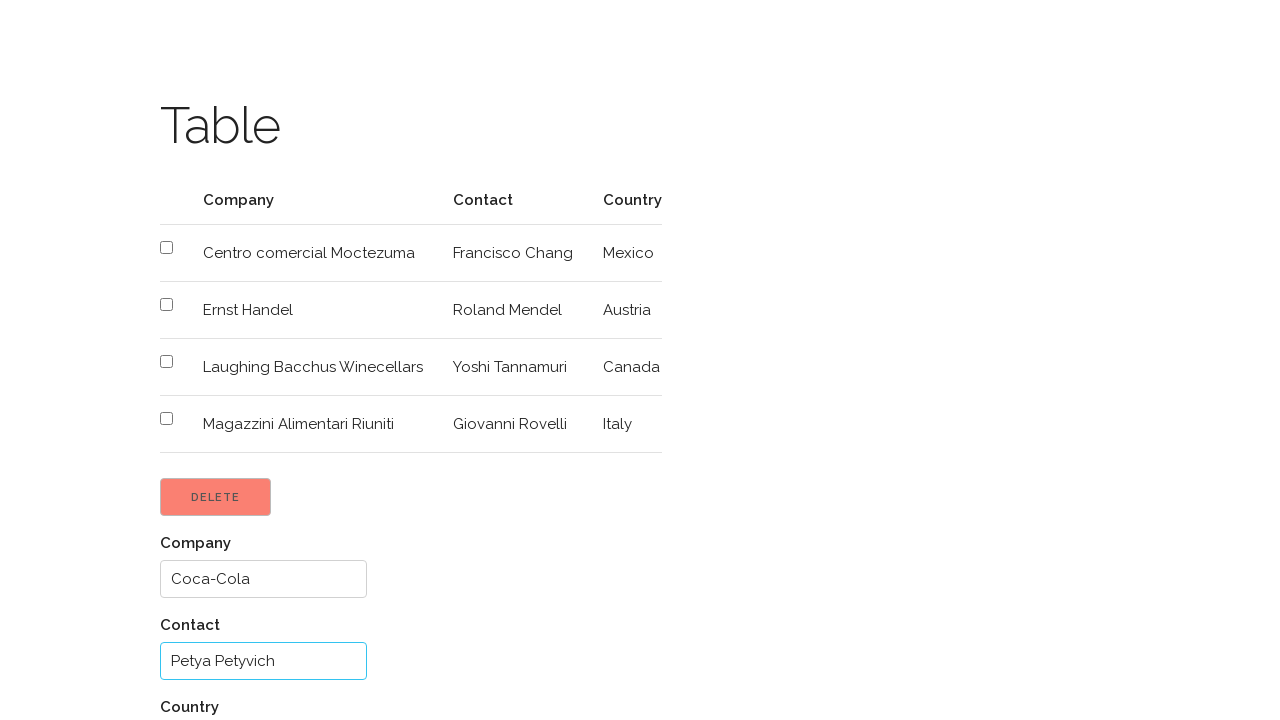

Filled location field with 'LA' on div:nth-child(3) input[type='text']
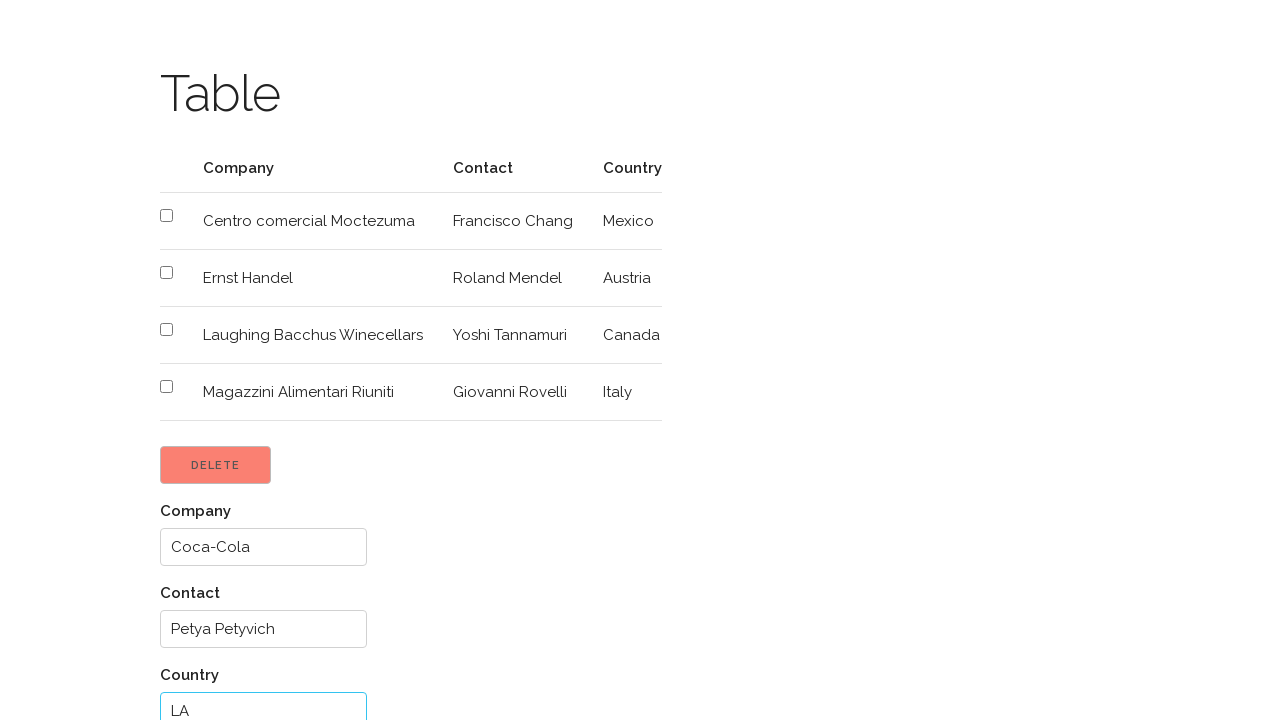

Clicked Add button to create new table entry at (204, 661) on input[type='button'][value='Add']
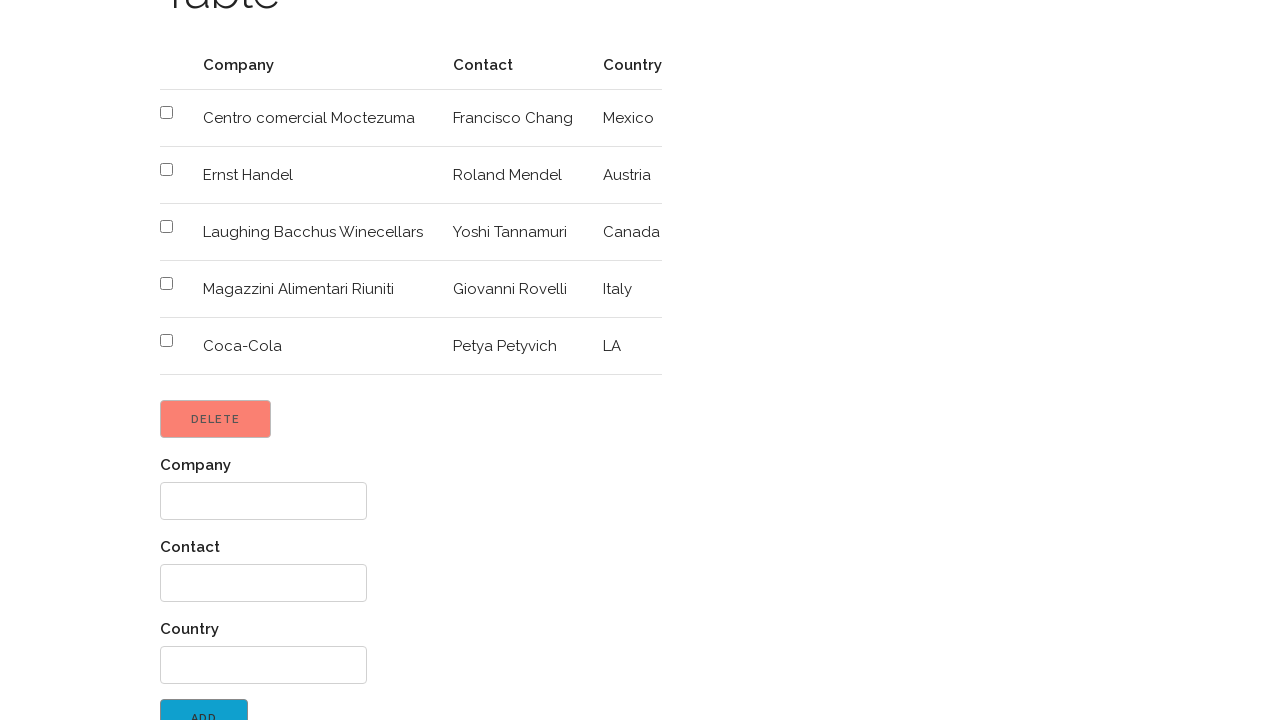

Clicked 'Great' link to return to main menu at (243, 703) on a:has-text('Great')
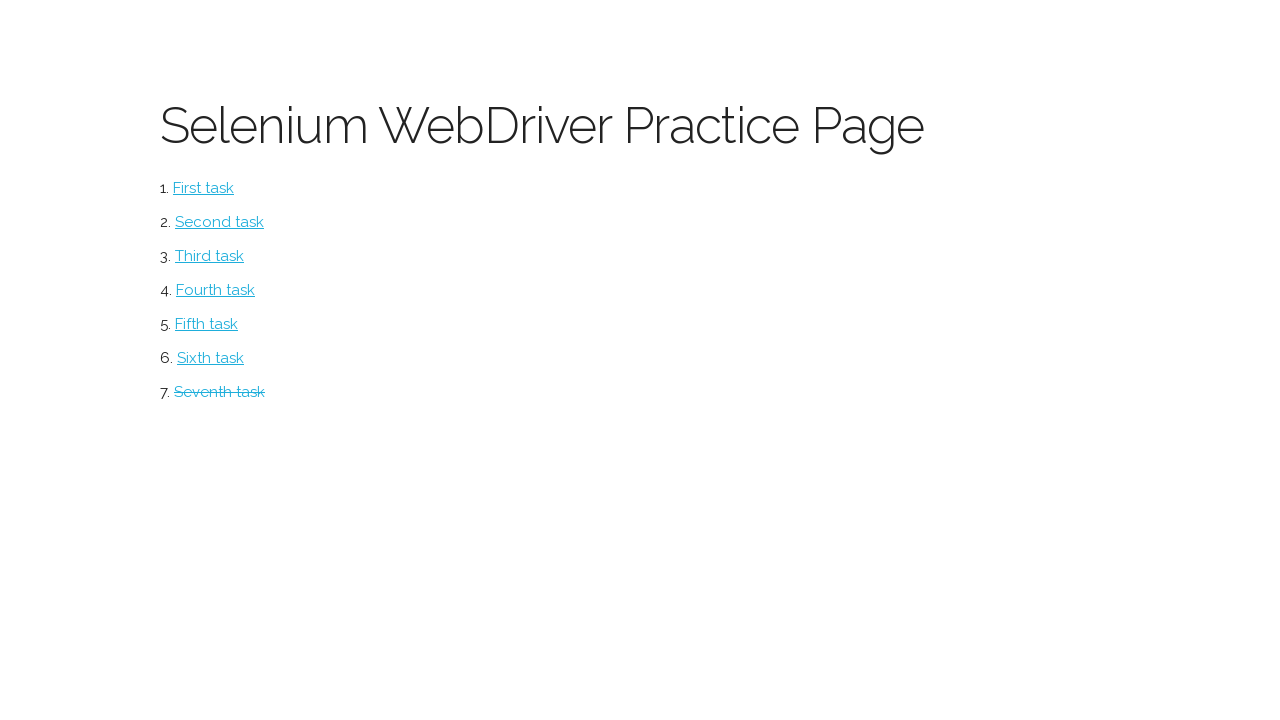

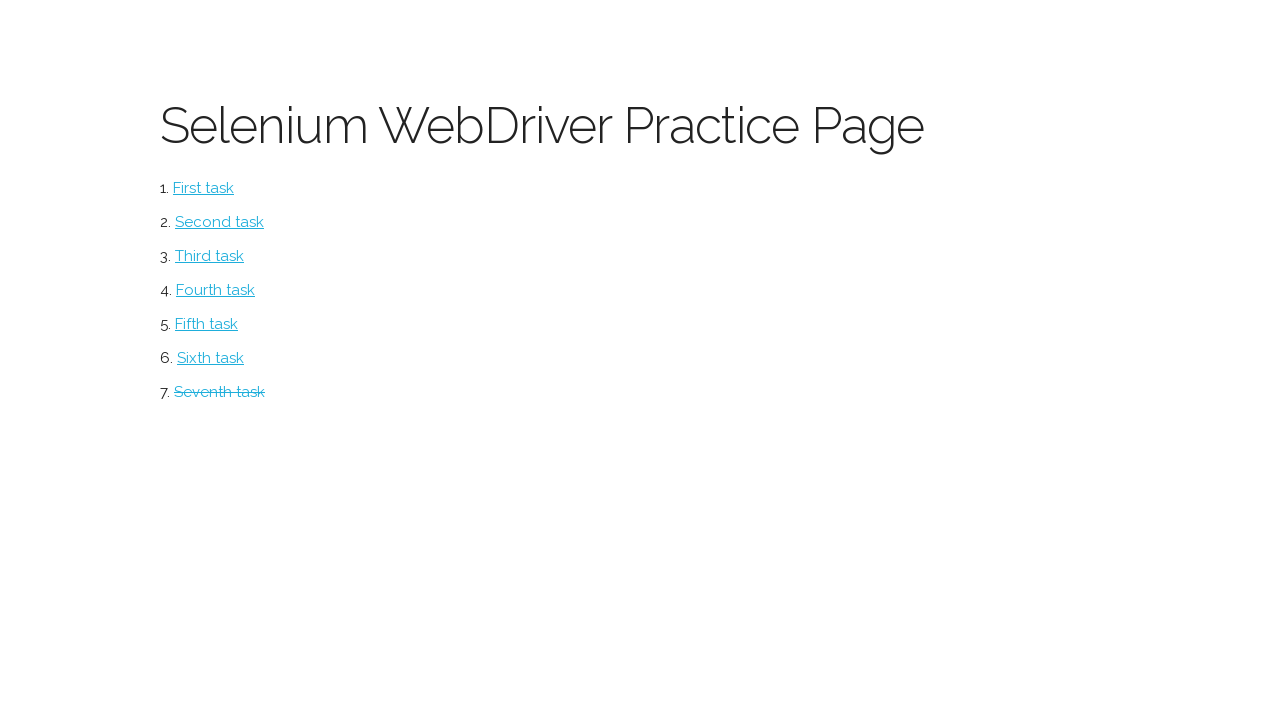